Tests checkbox functionality by selecting multiple checkboxes except "Others" and verifying their states

Starting URL: https://www.leafground.com/checkbox.xhtml

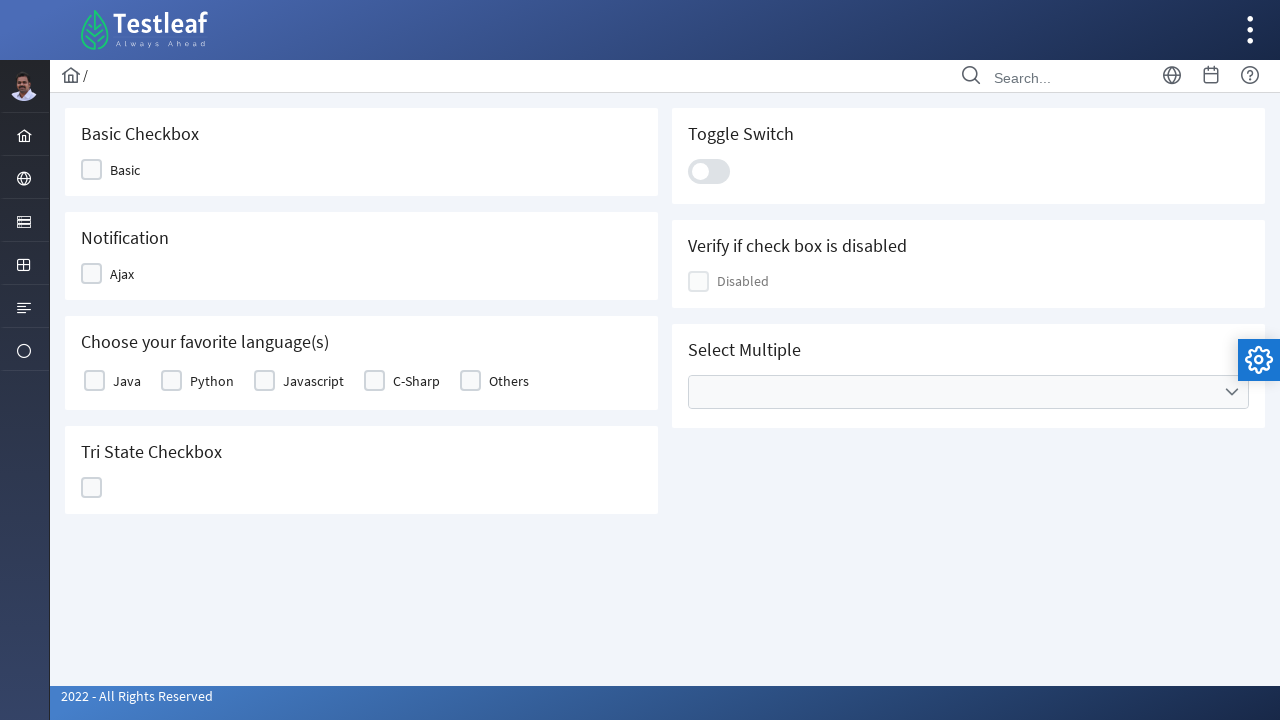

Retrieved all checkbox labels from the table
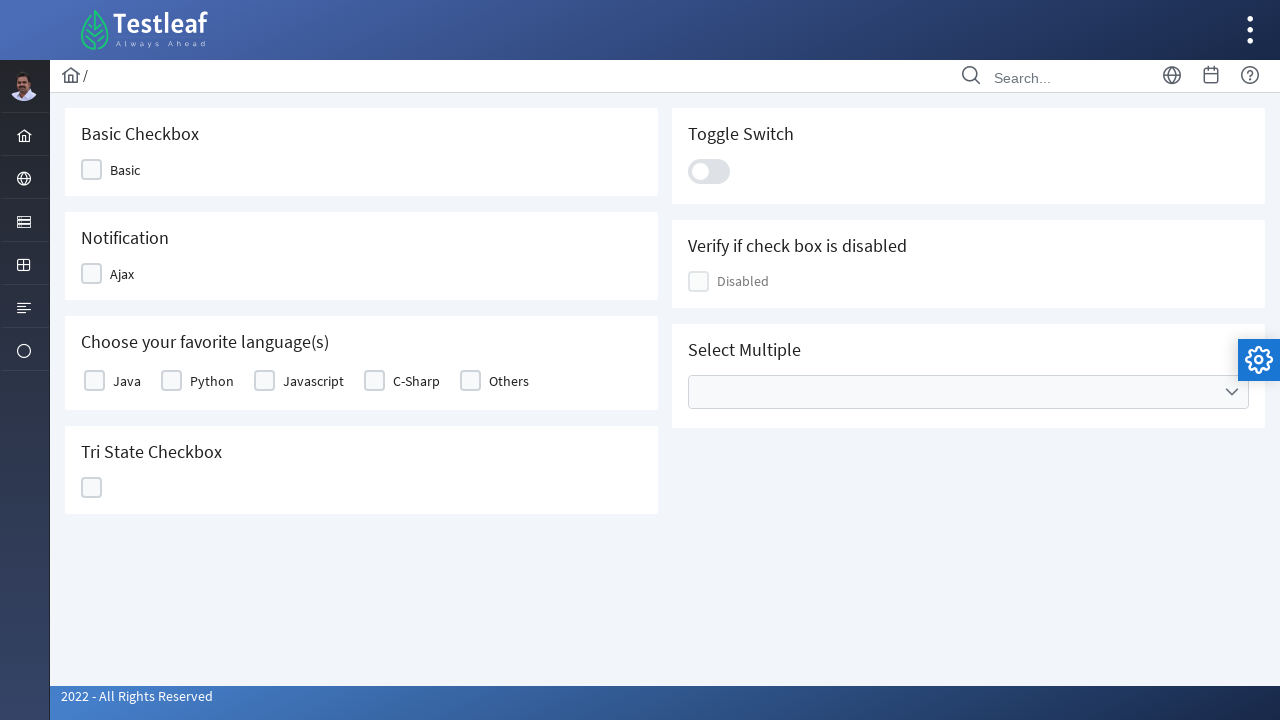

Clicked checkbox for 'Java' at (127, 381) on xpath=//table[@id='j_idt87:basic']//label >> nth=0
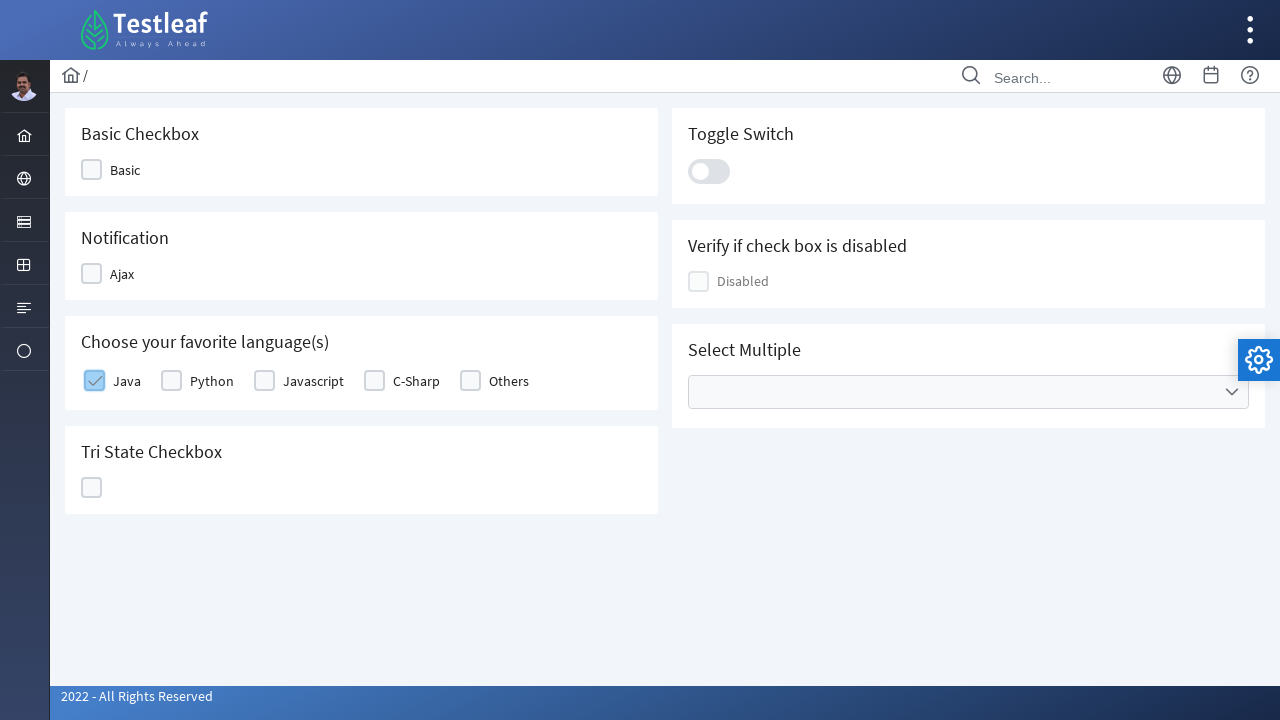

Clicked checkbox for 'Python' at (212, 381) on xpath=//table[@id='j_idt87:basic']//label >> nth=1
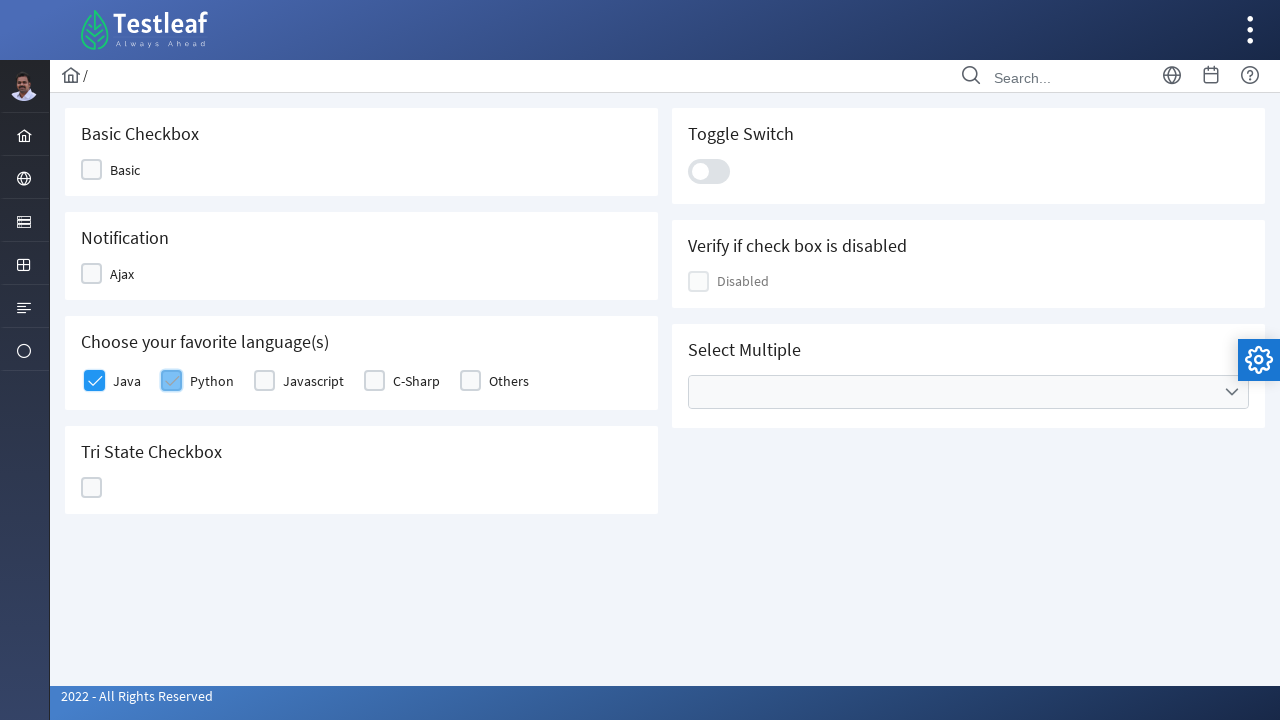

Clicked checkbox for 'Javascript' at (314, 381) on xpath=//table[@id='j_idt87:basic']//label >> nth=2
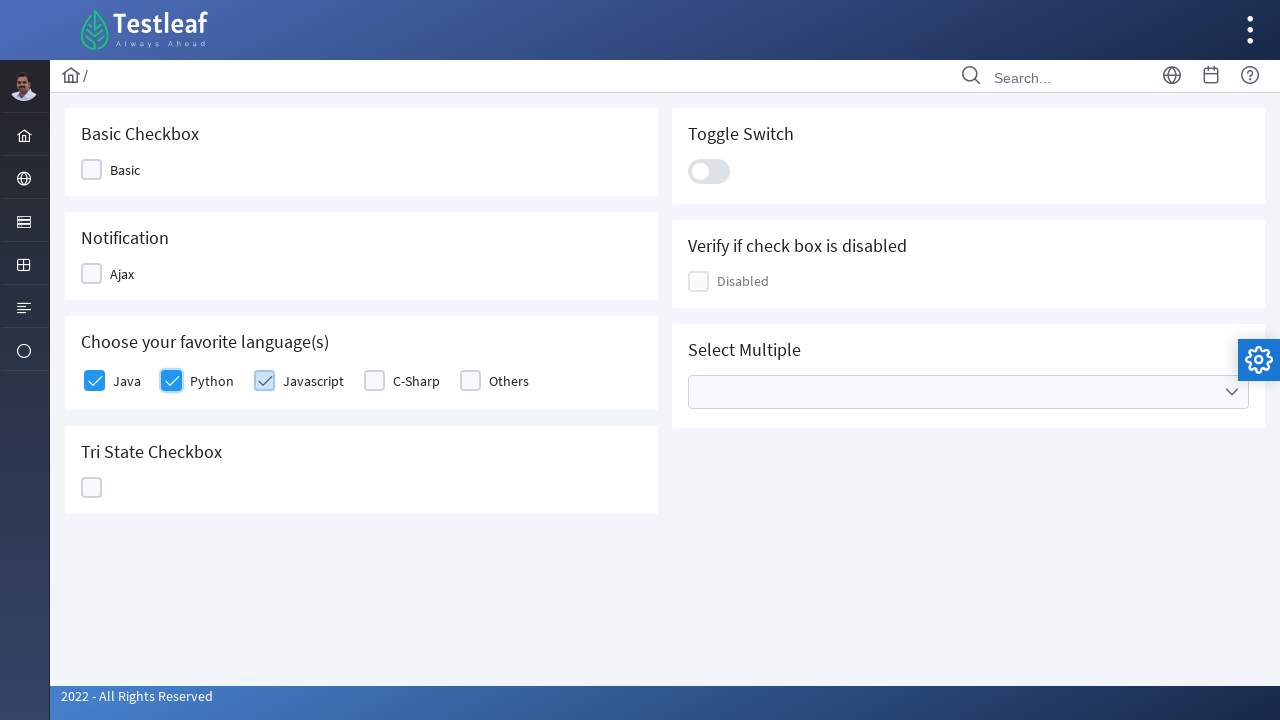

Clicked checkbox for 'C-Sharp' at (416, 381) on xpath=//table[@id='j_idt87:basic']//label >> nth=3
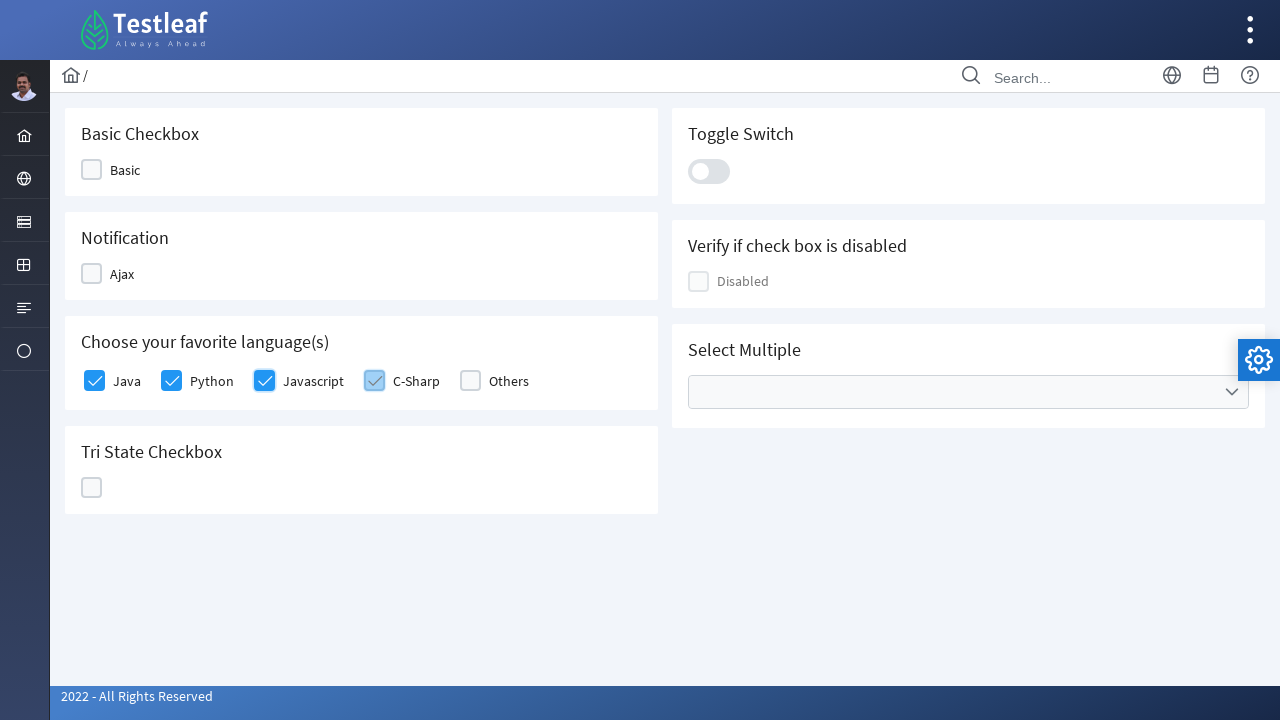

Retrieved total checkbox count: 5
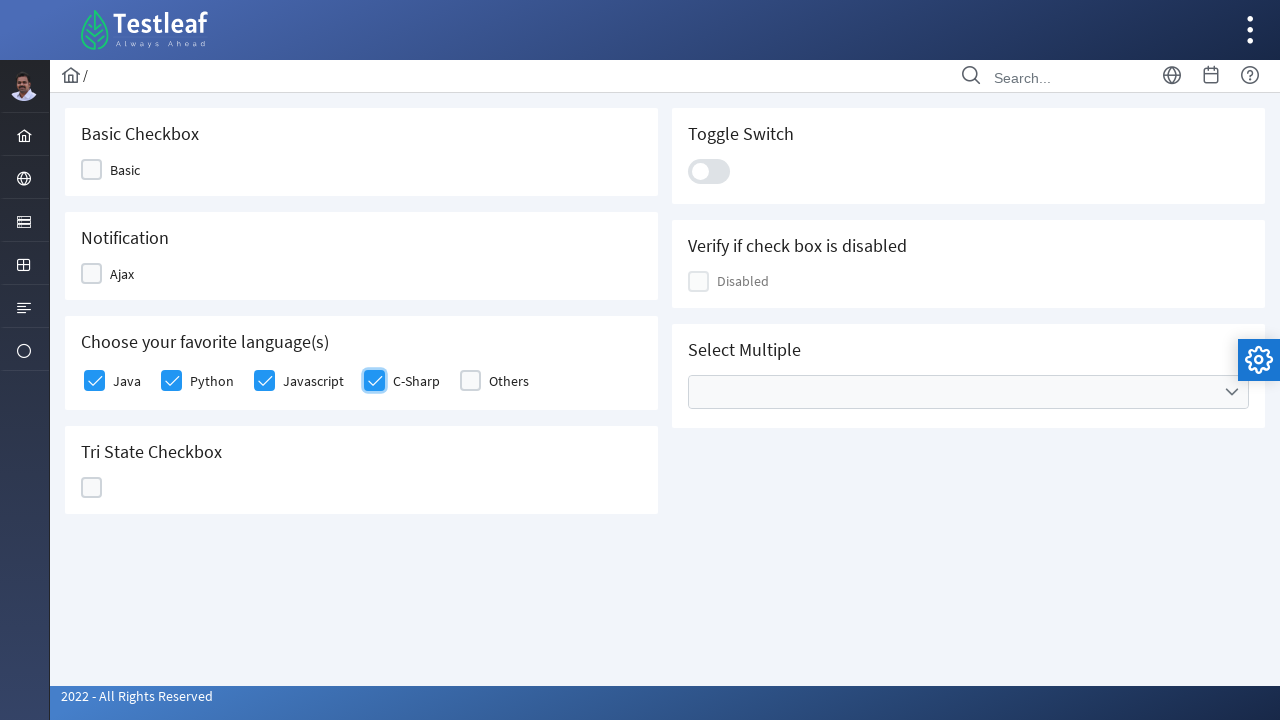

Verified checkbox 1 status: True
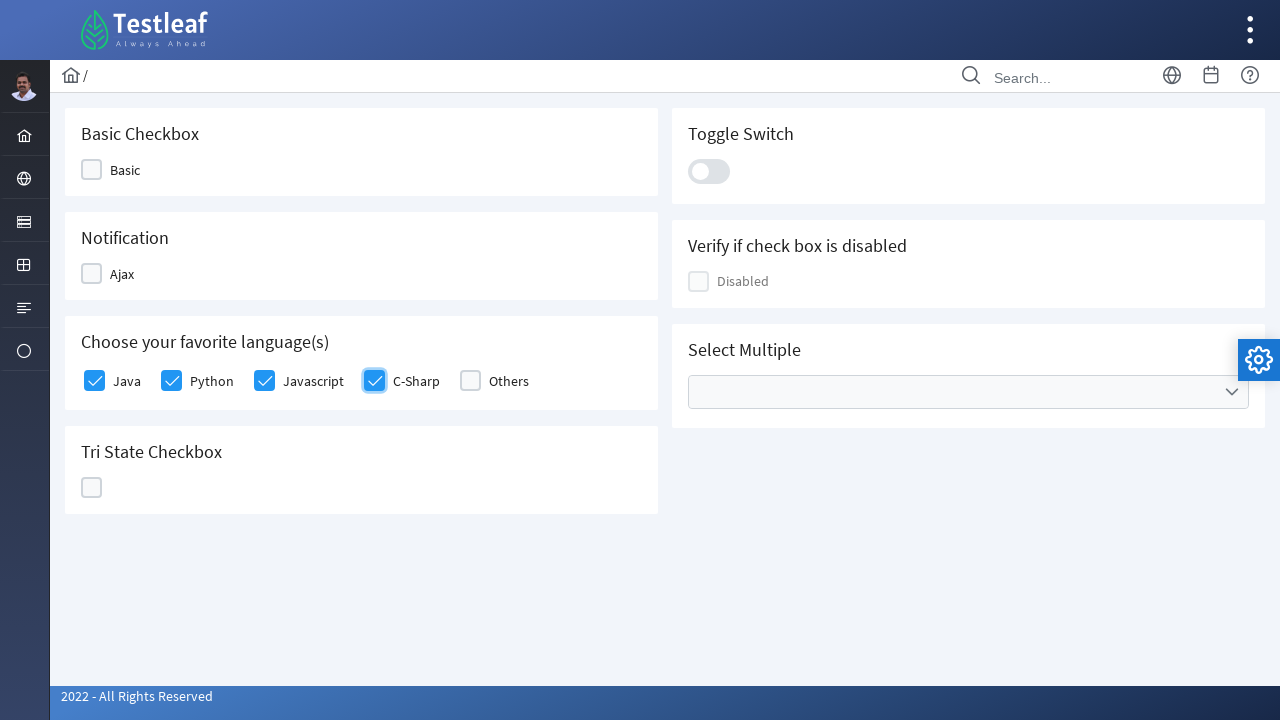

Verified checkbox 2 status: True
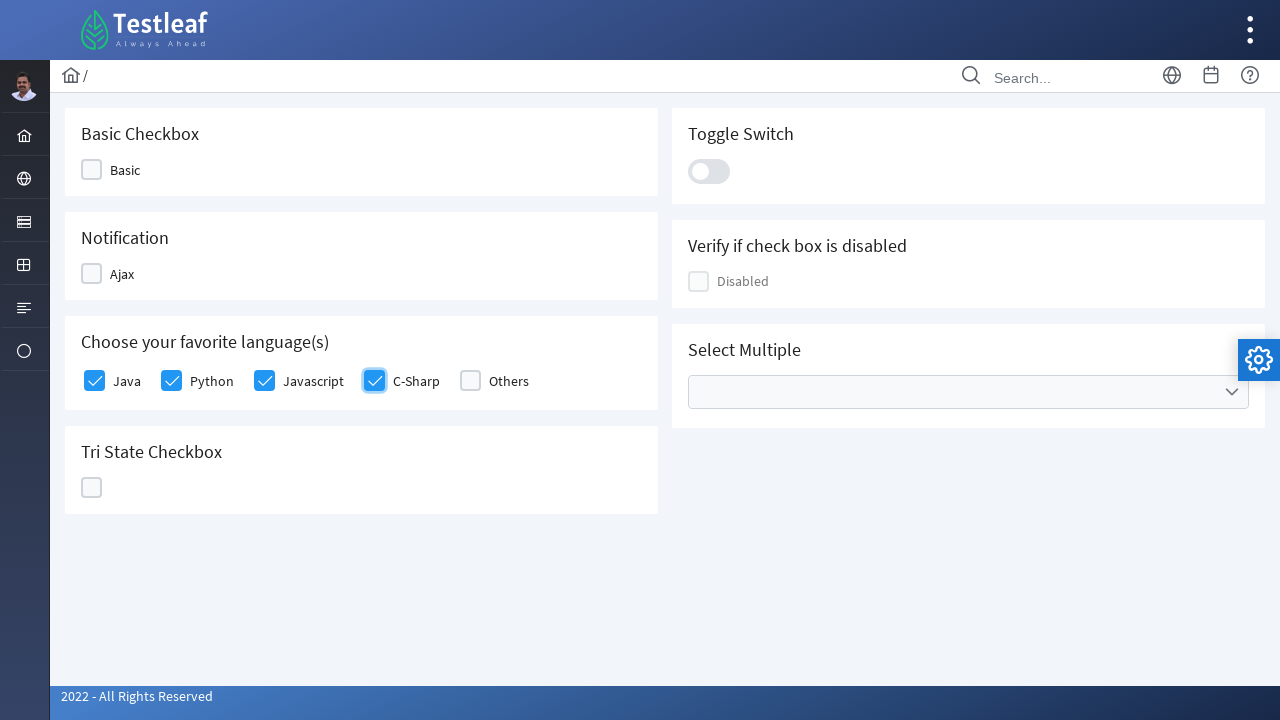

Verified checkbox 3 status: True
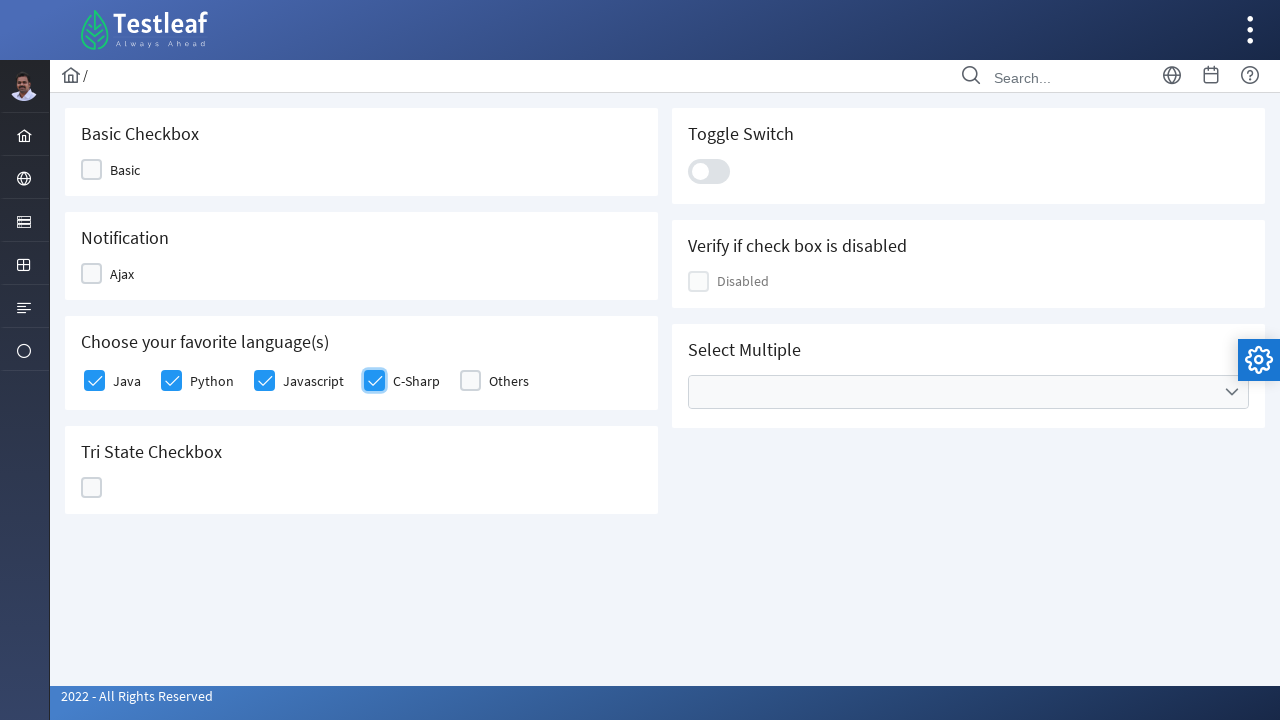

Verified checkbox 4 status: True
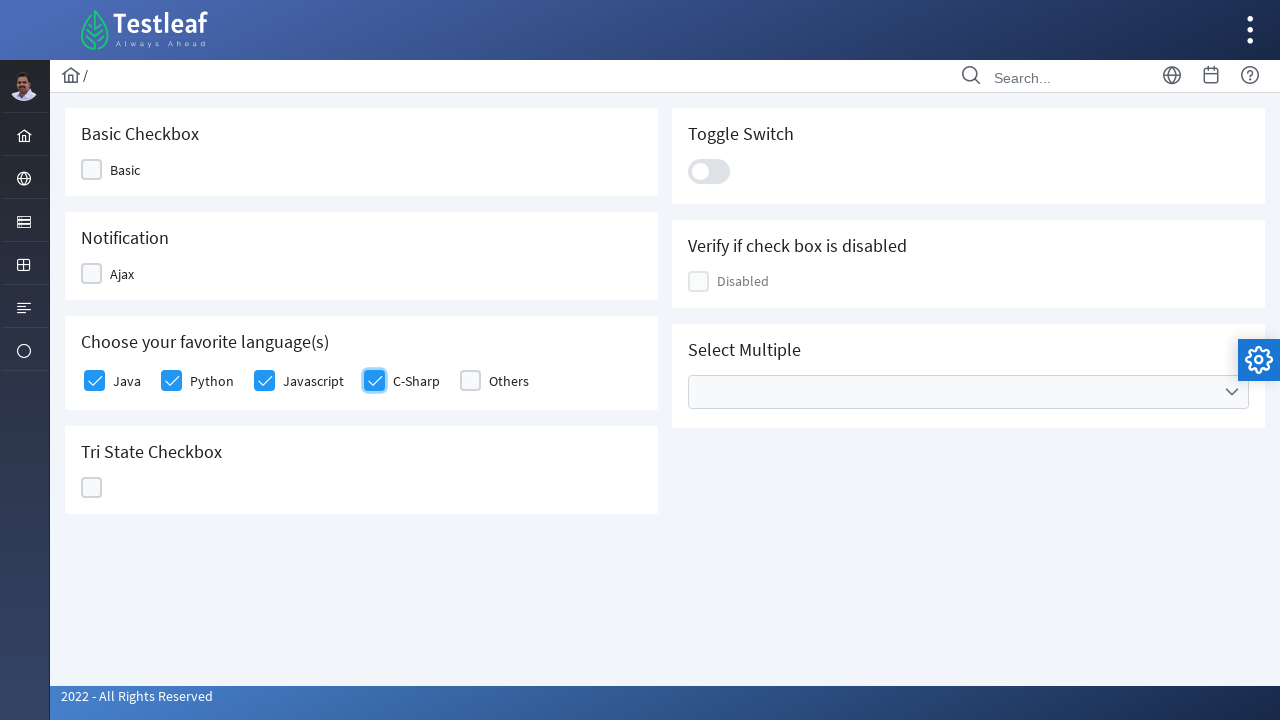

Verified checkbox 5 status: False
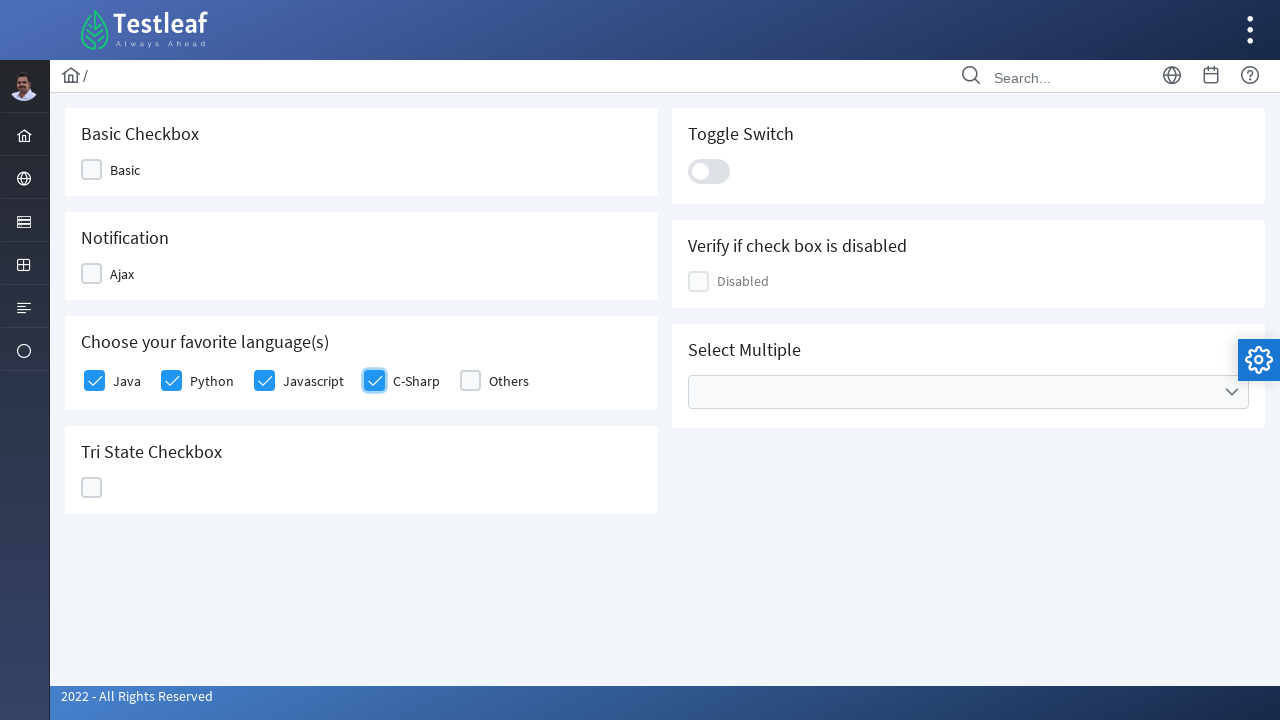

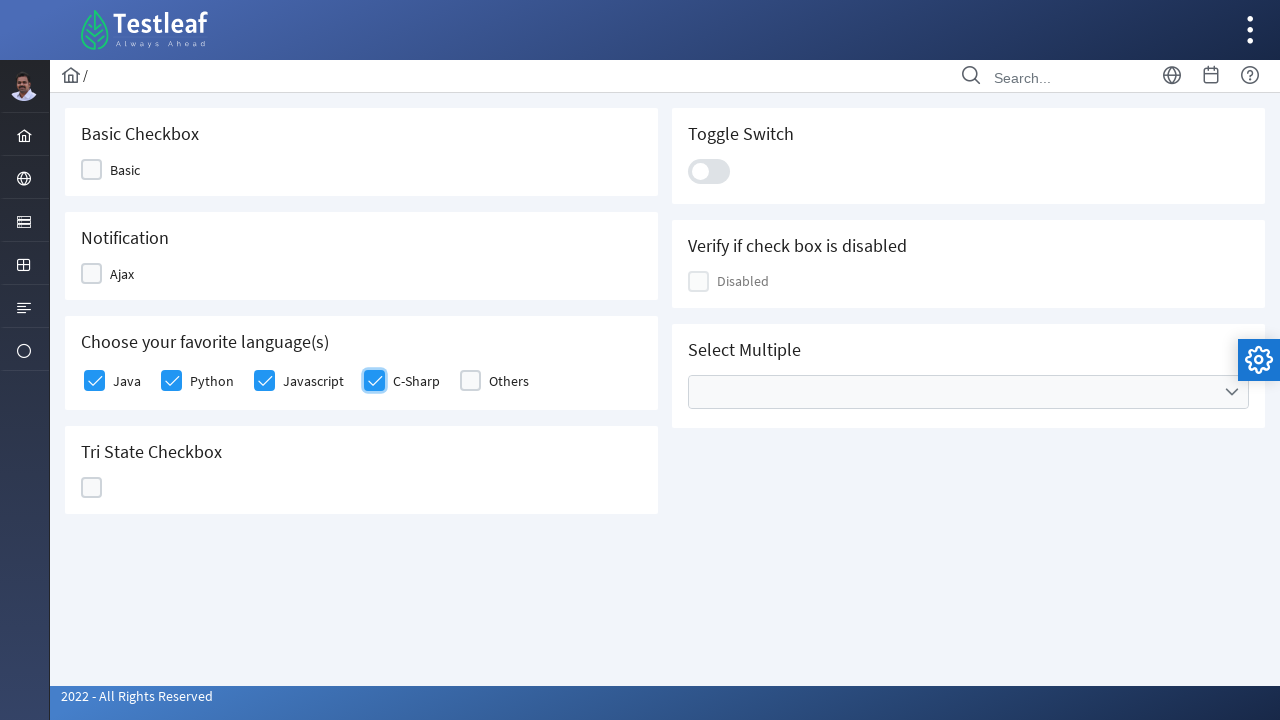